Fills out the practice registration form on DemoQA by entering first name, last name, and email fields

Starting URL: https://demoqa.com/automation-practice-form/

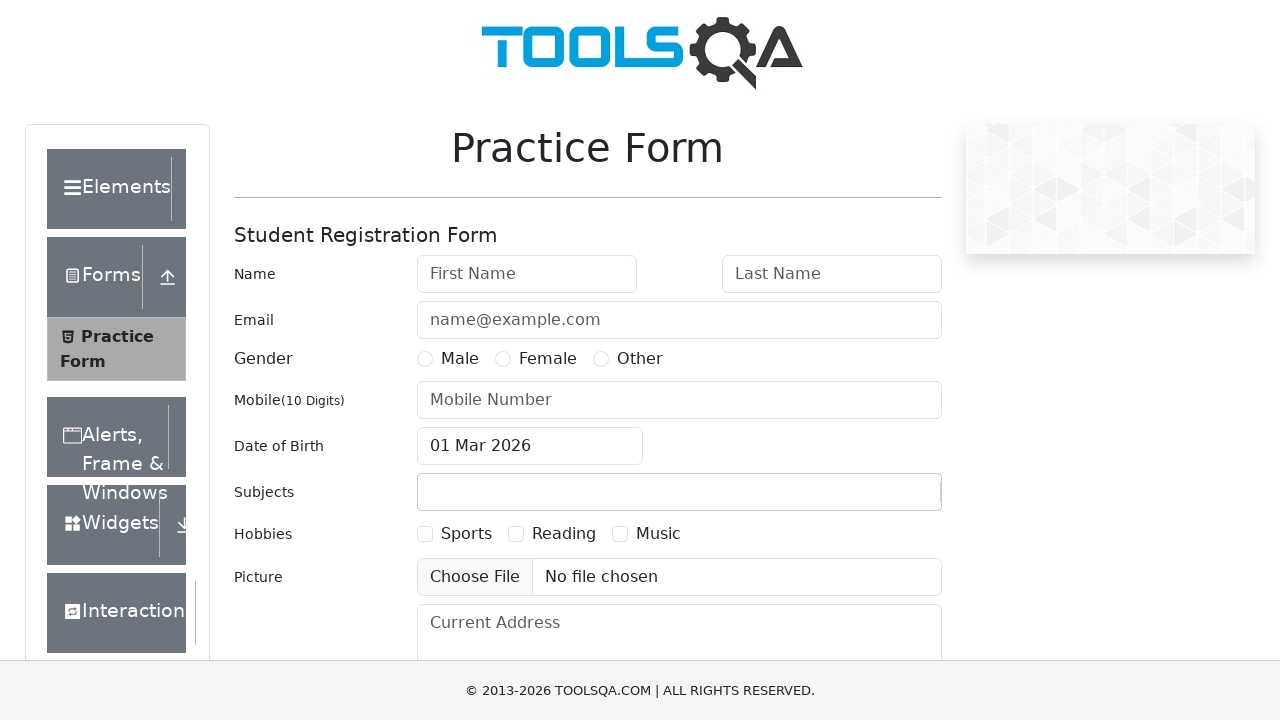

Filled first name field with 'Ilhom' on #firstName
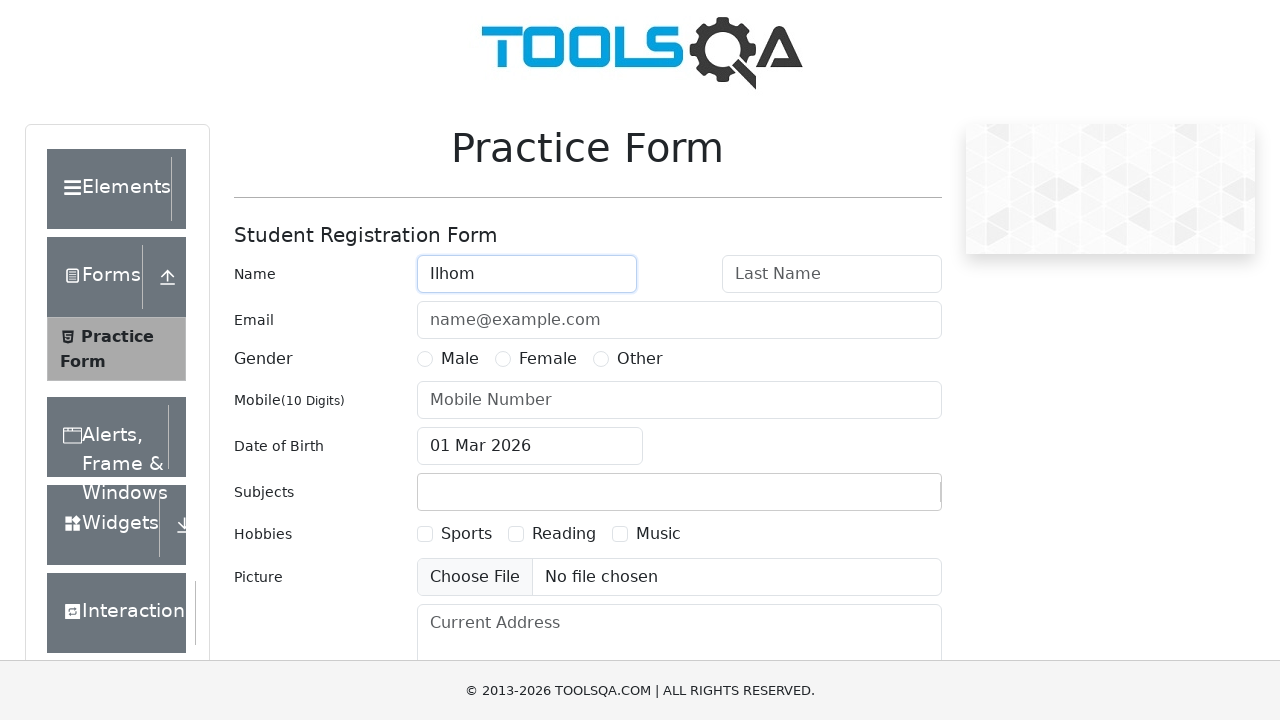

Filled last name field with 'Ishonkulov' on #lastName
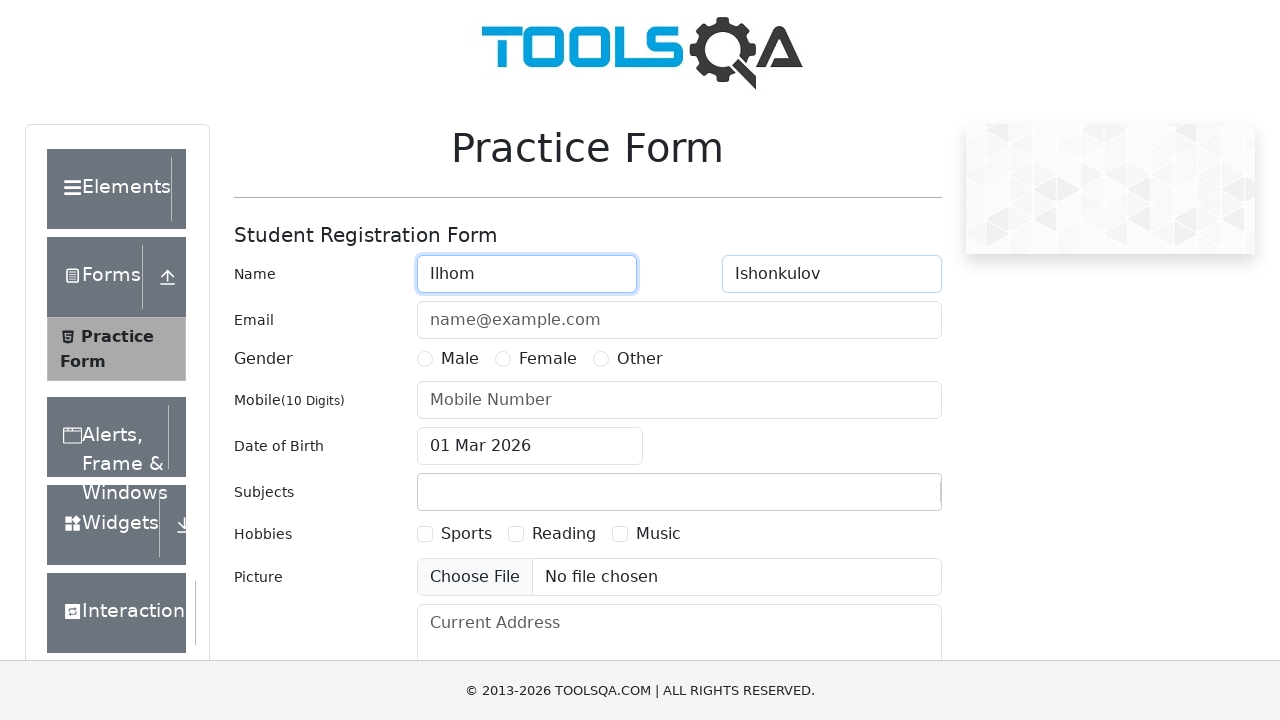

Filled email field with 'ilhom_372@list.ru' on #userEmail
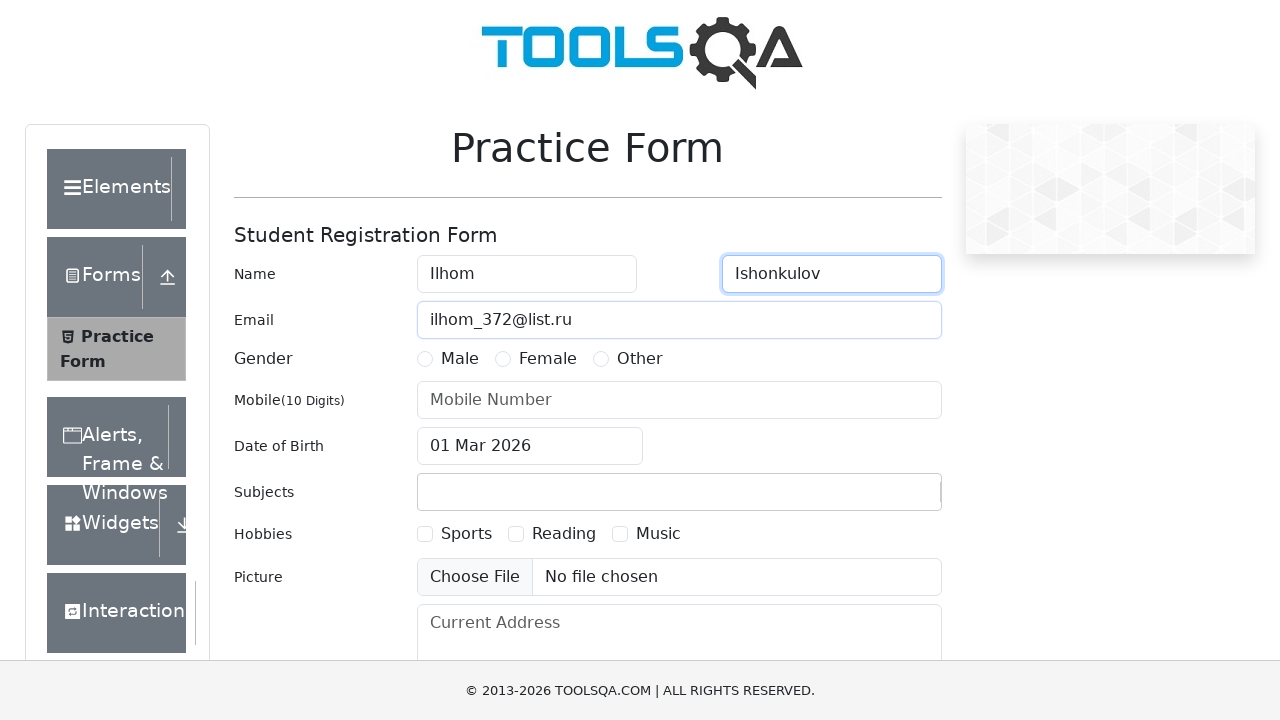

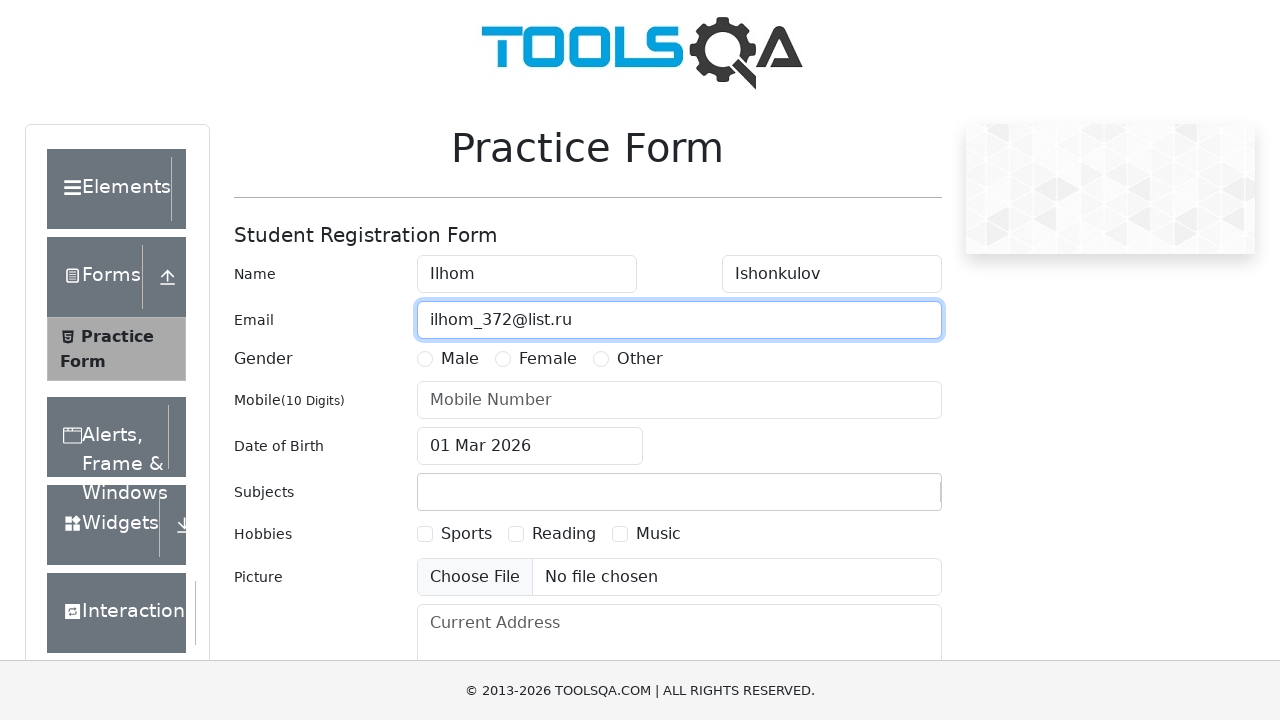